Navigates to a JavaScript-rendered quotes page and verifies that quote elements are displayed, then navigates to the next page of quotes.

Starting URL: http://quotes.toscrape.com/js

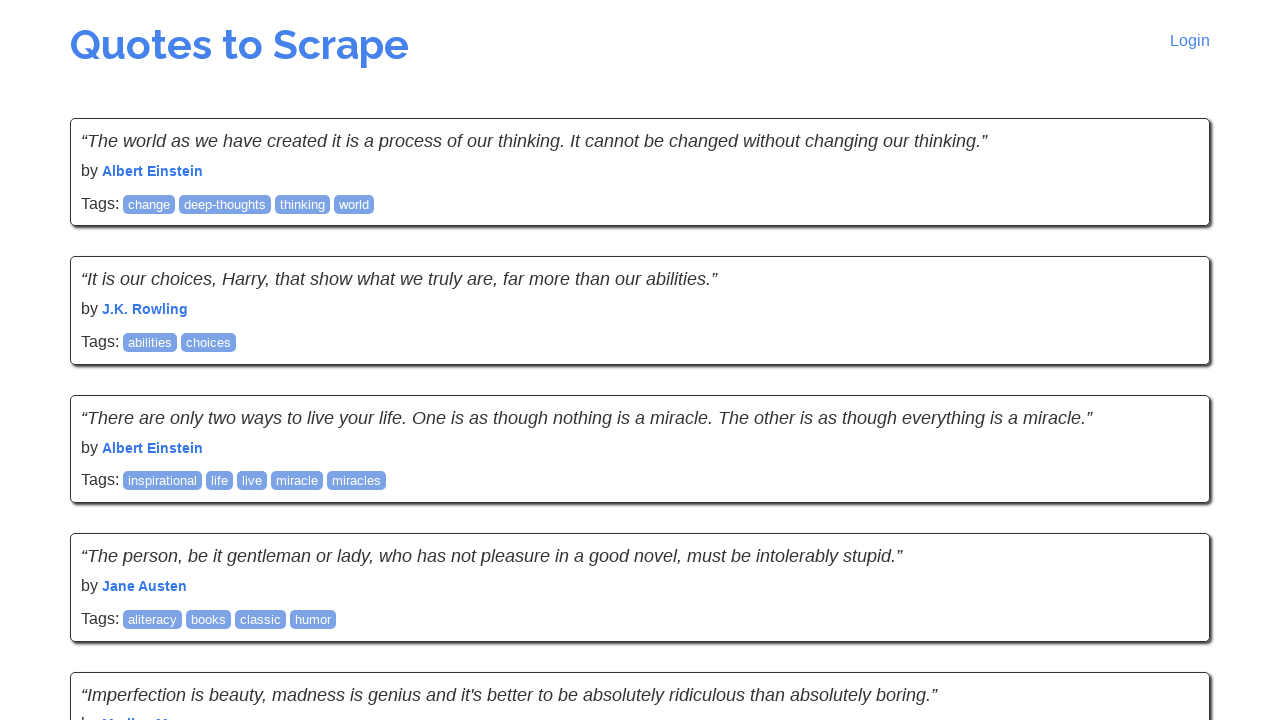

Waited for quote elements to load on JavaScript-rendered page
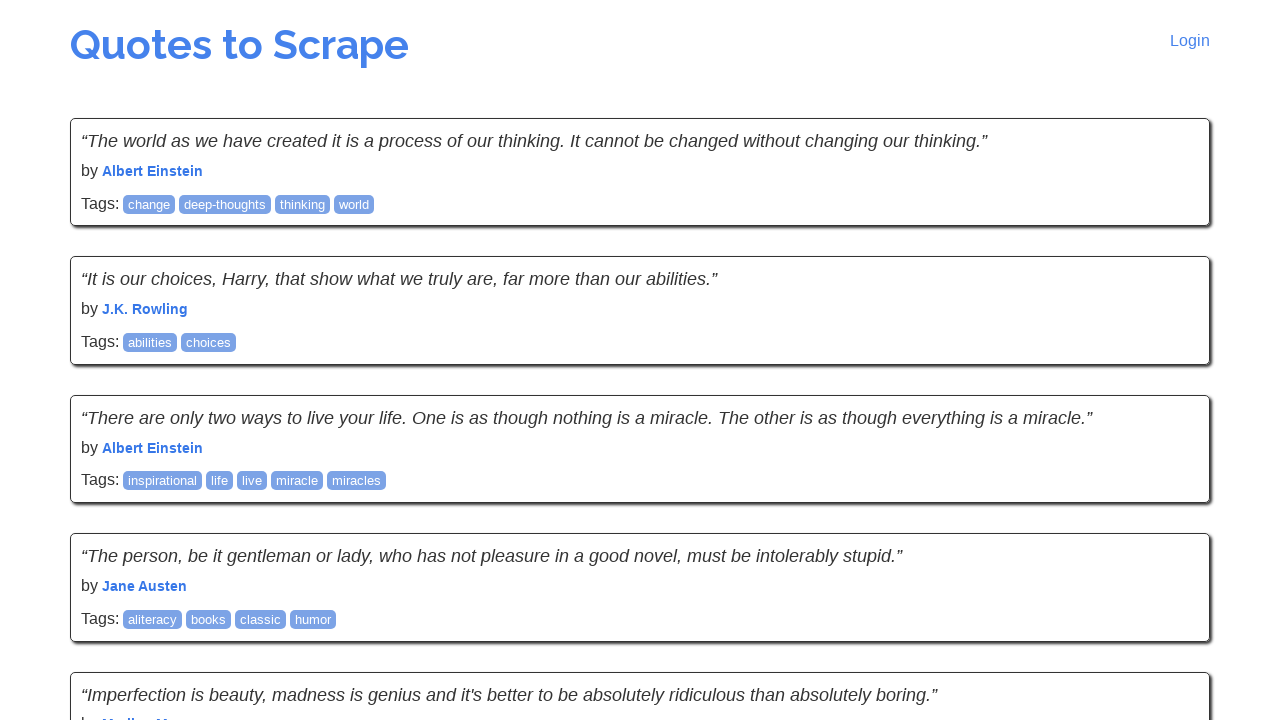

Verified quote text elements are visible
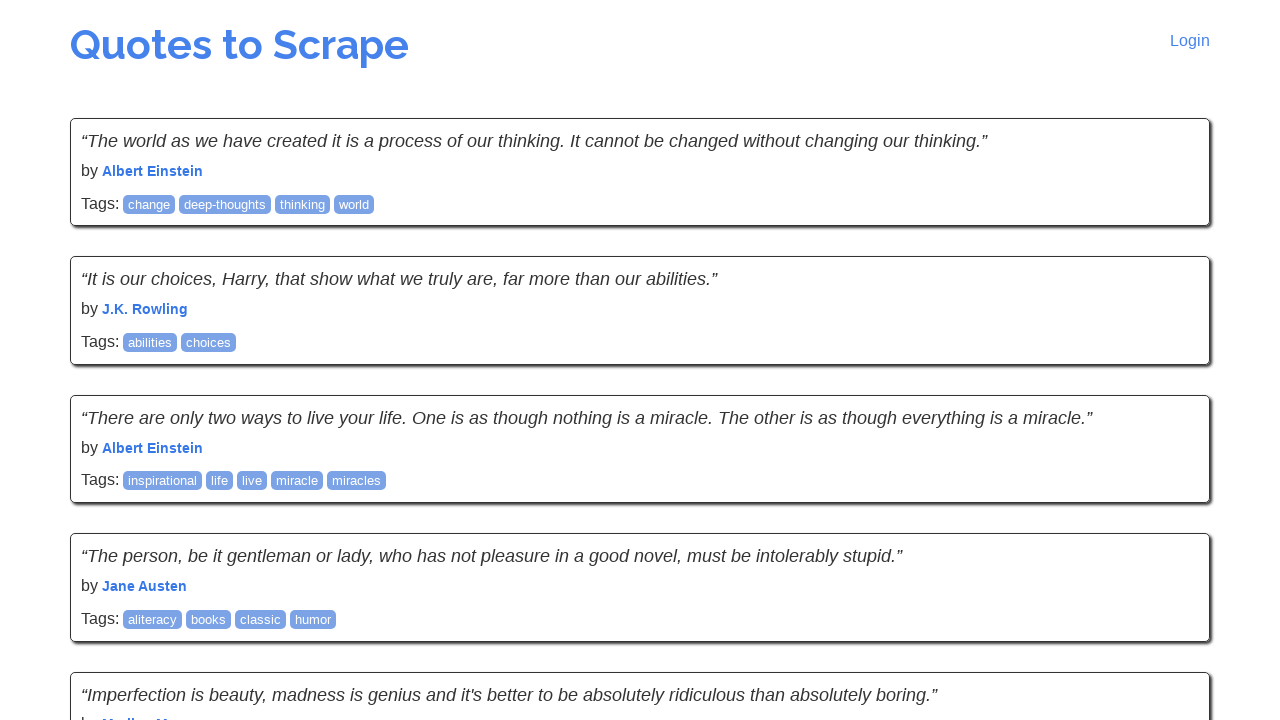

Verified quote author elements are visible
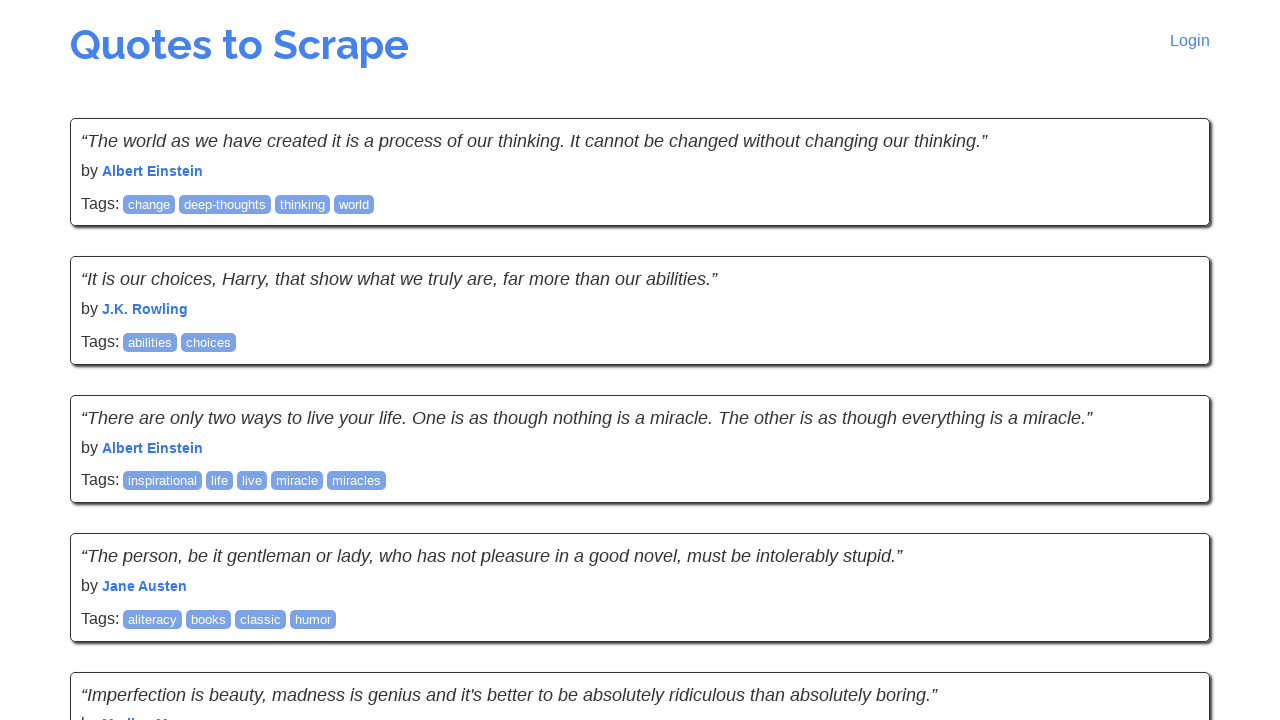

Queried for next page link
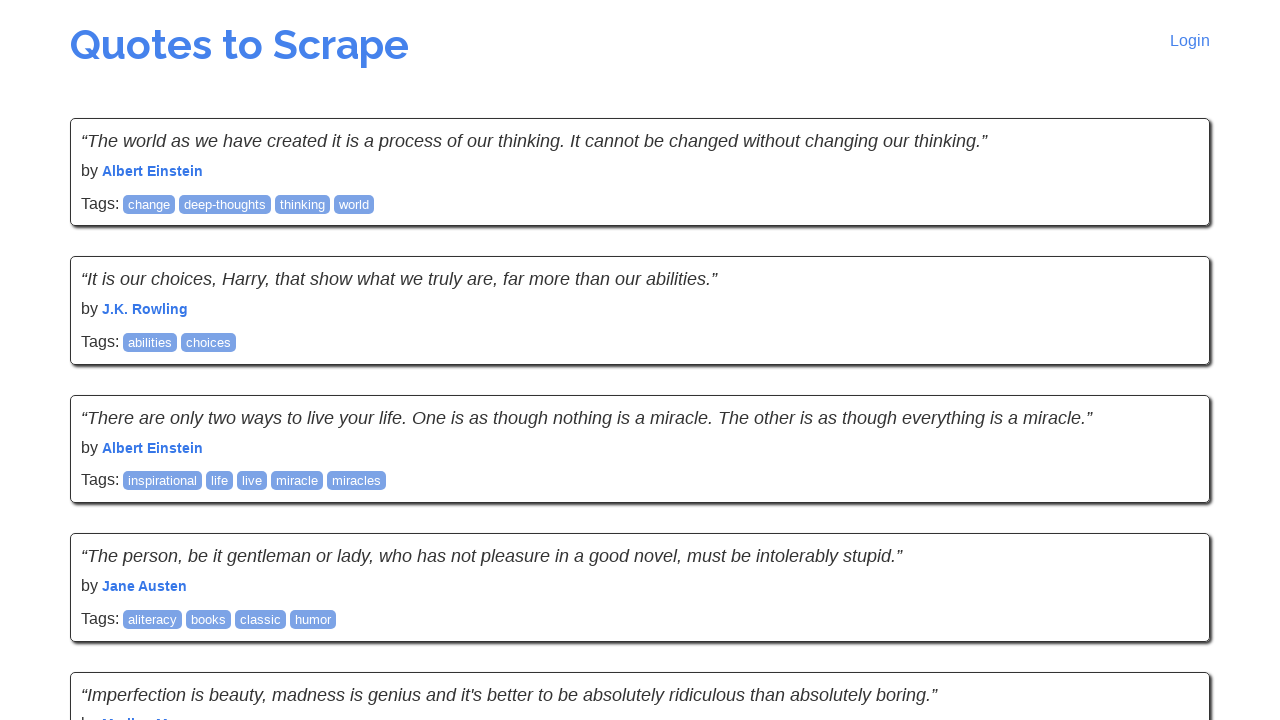

Clicked next page link to navigate to next page of quotes
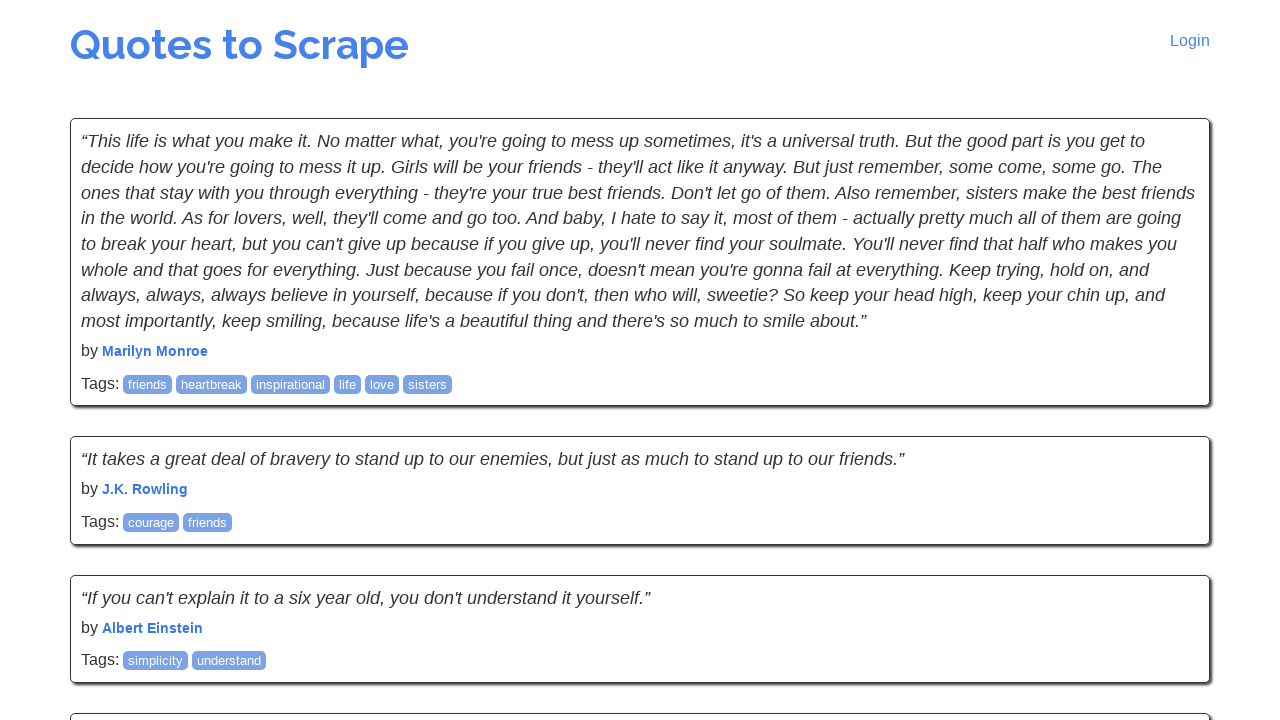

Waited for quote elements to load on next page
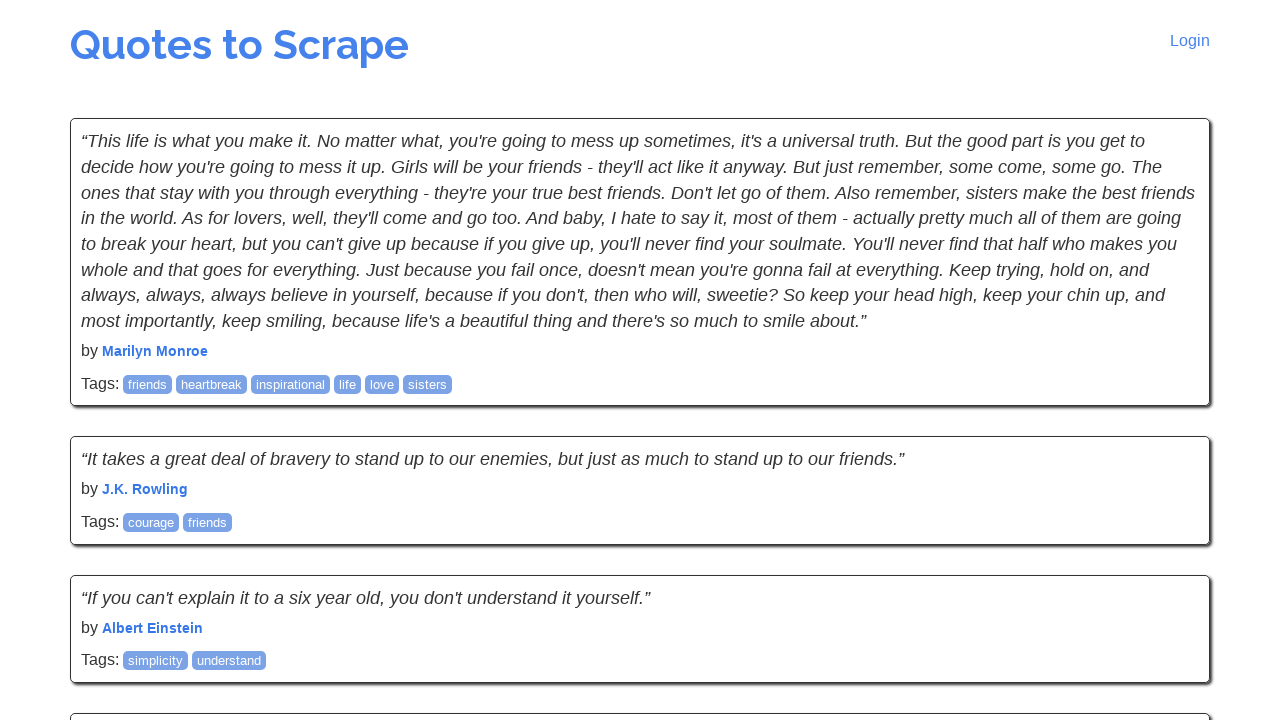

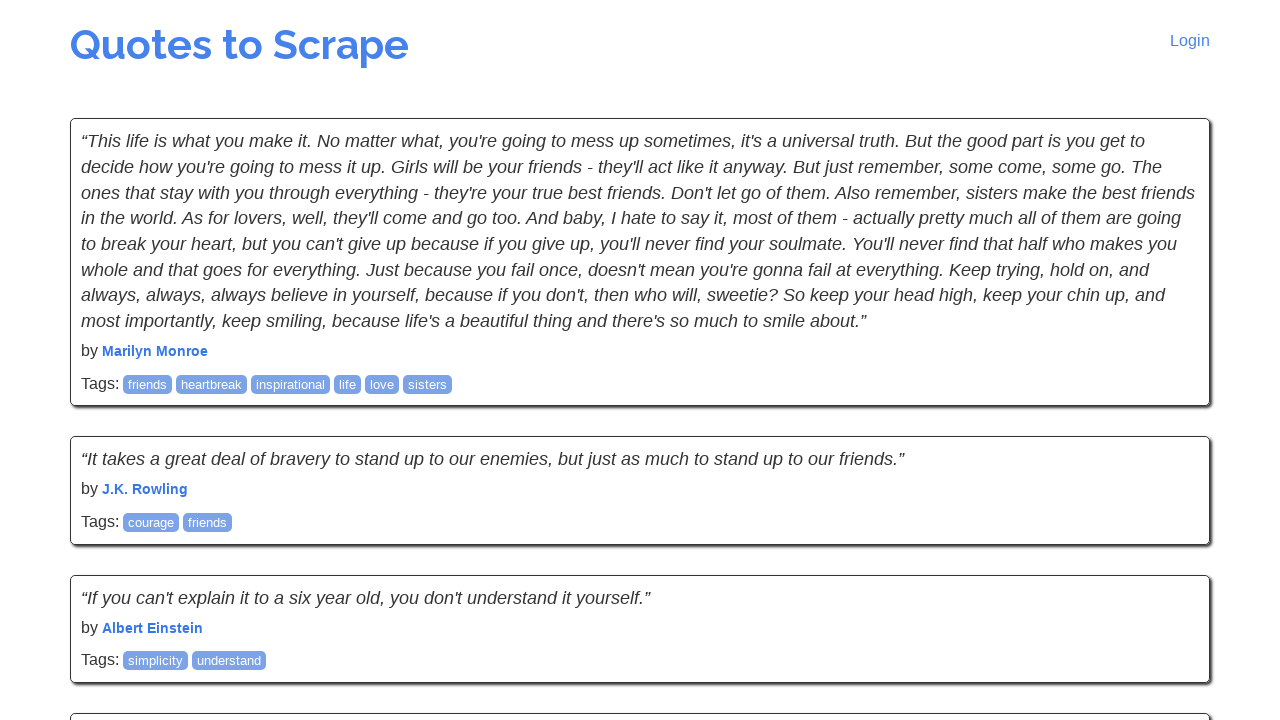